Tests drag and drop functionality on jQuery UI demo page by dragging an element and dropping it onto a target area

Starting URL: https://jqueryui.com/droppable/

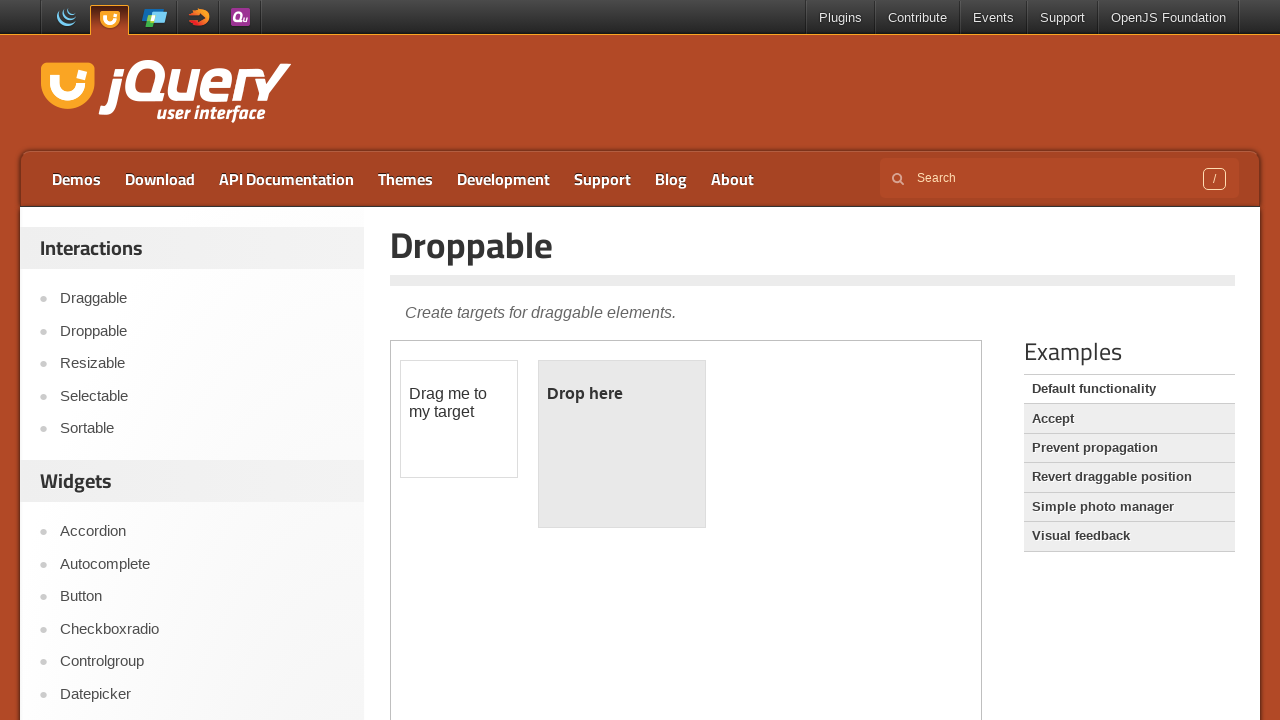

Located the demo iframe
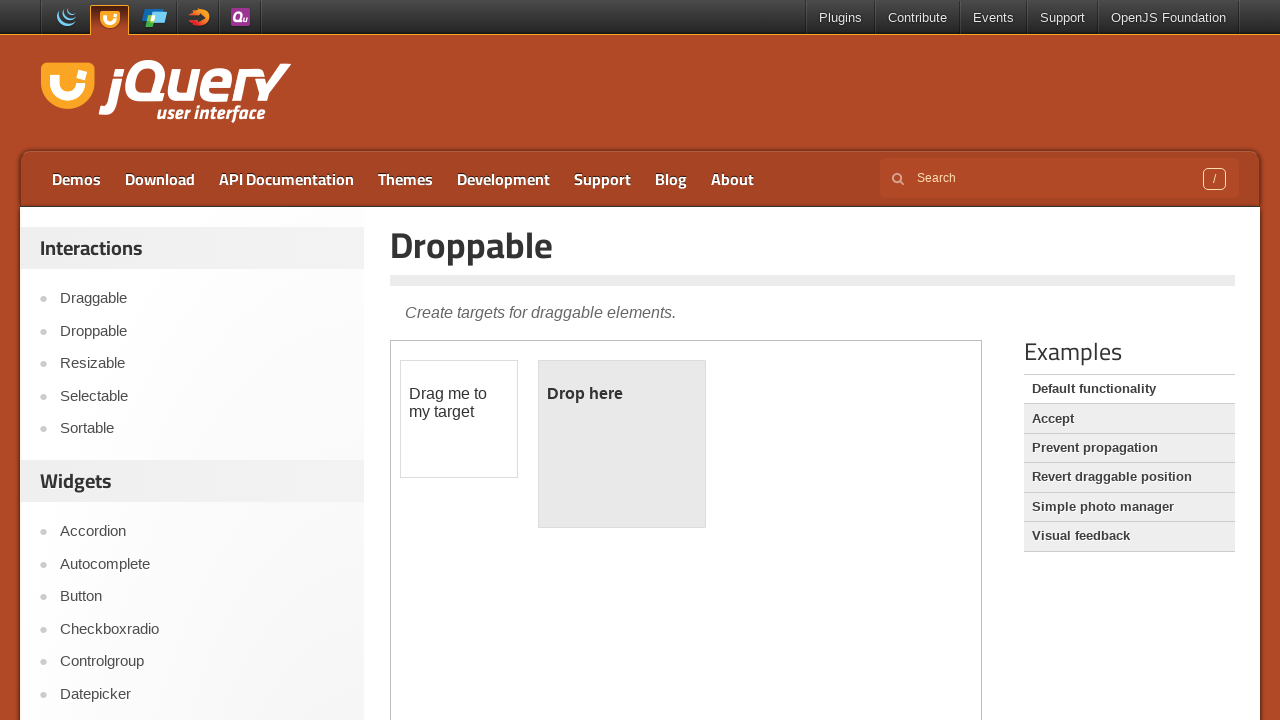

Located the draggable element
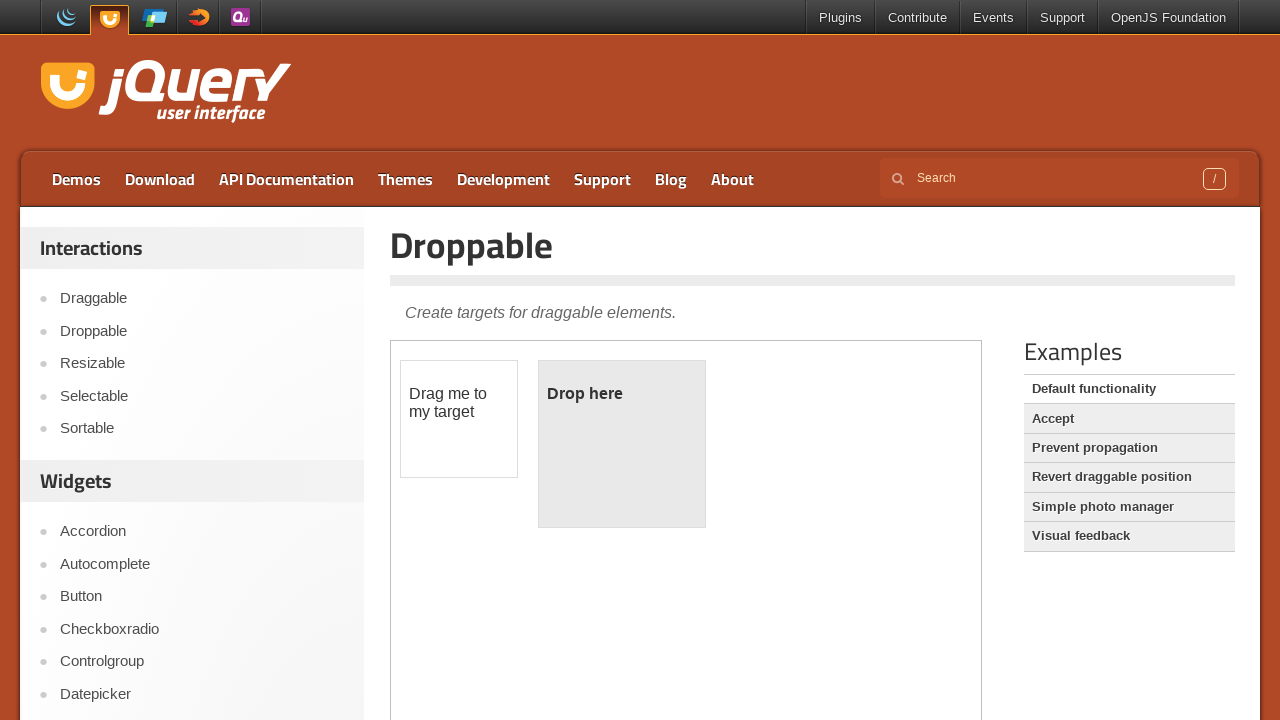

Located the droppable target element
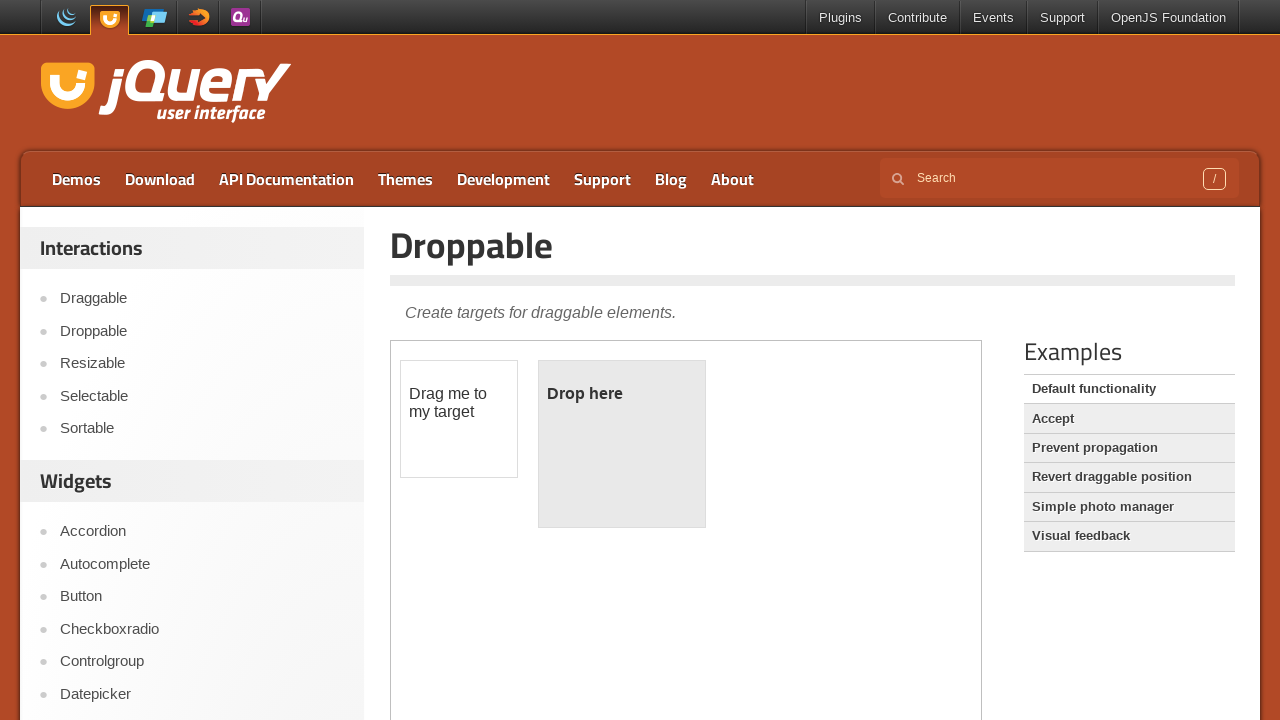

Dragged element onto droppable target area at (622, 444)
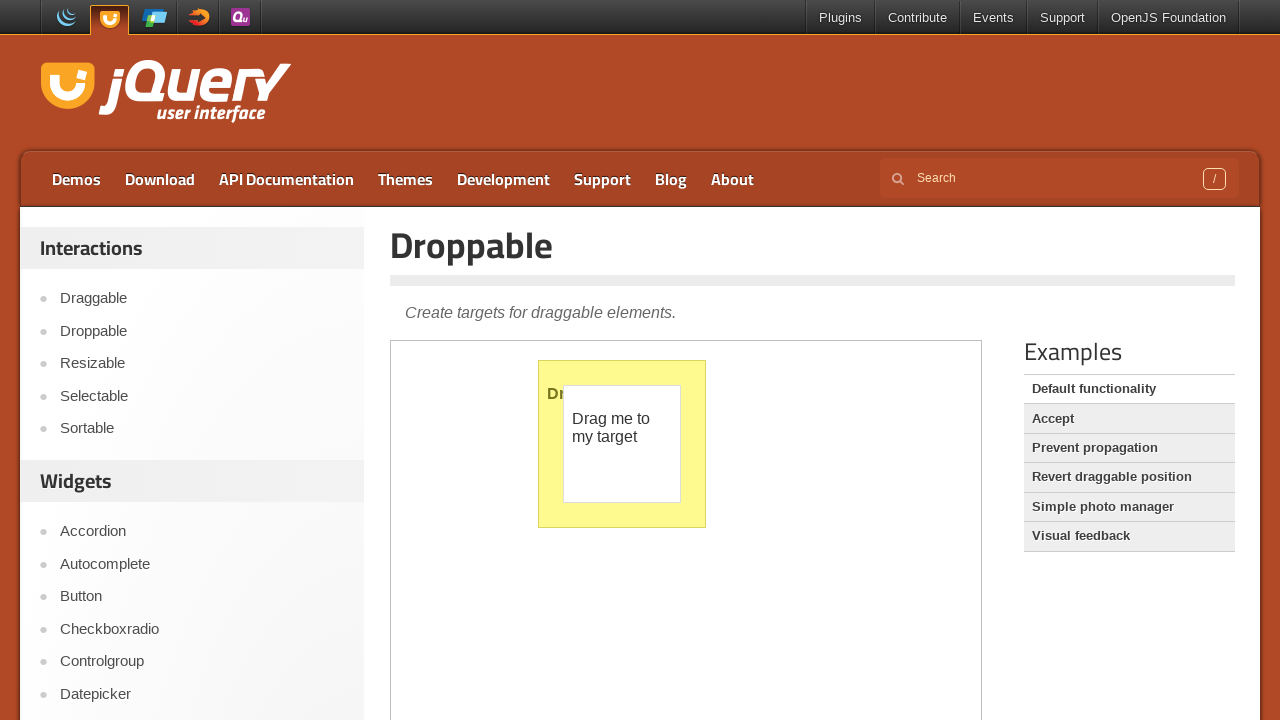

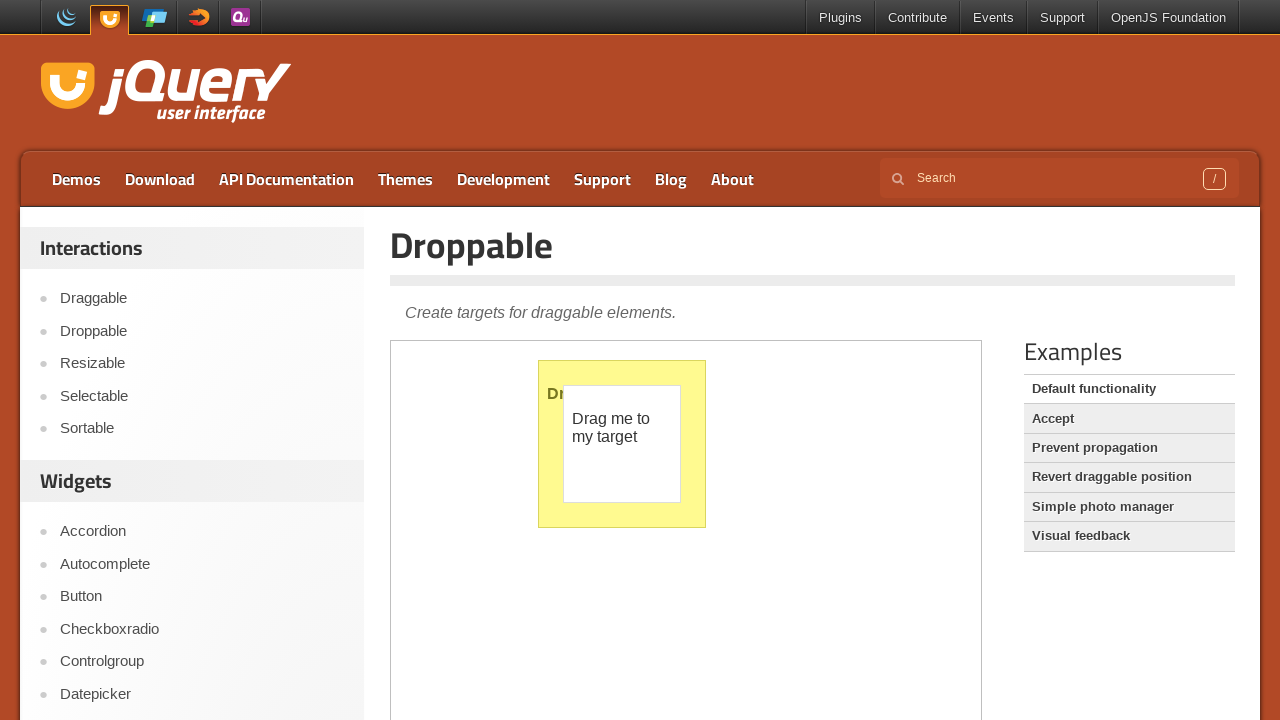